Tests handling of iframe elements by switching to a frame and entering text into an input field within that frame

Starting URL: https://demo.automationtesting.in/Frames.html

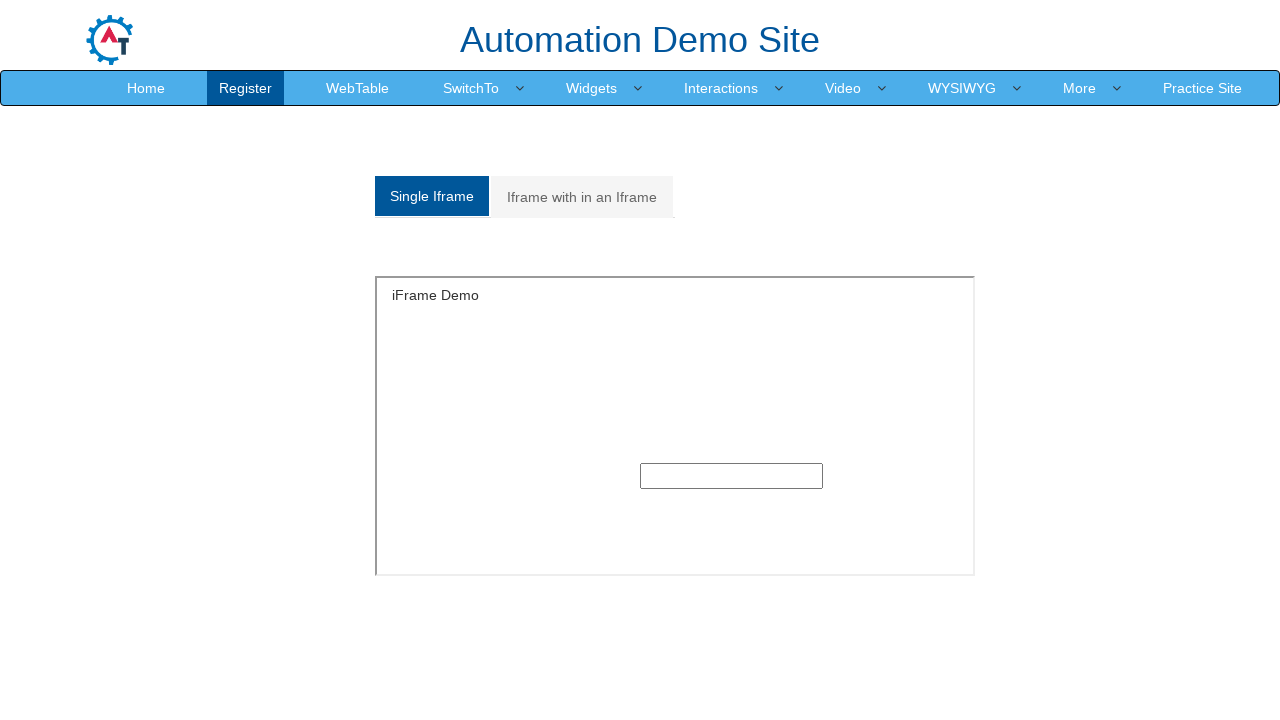

Located the single frame iframe element
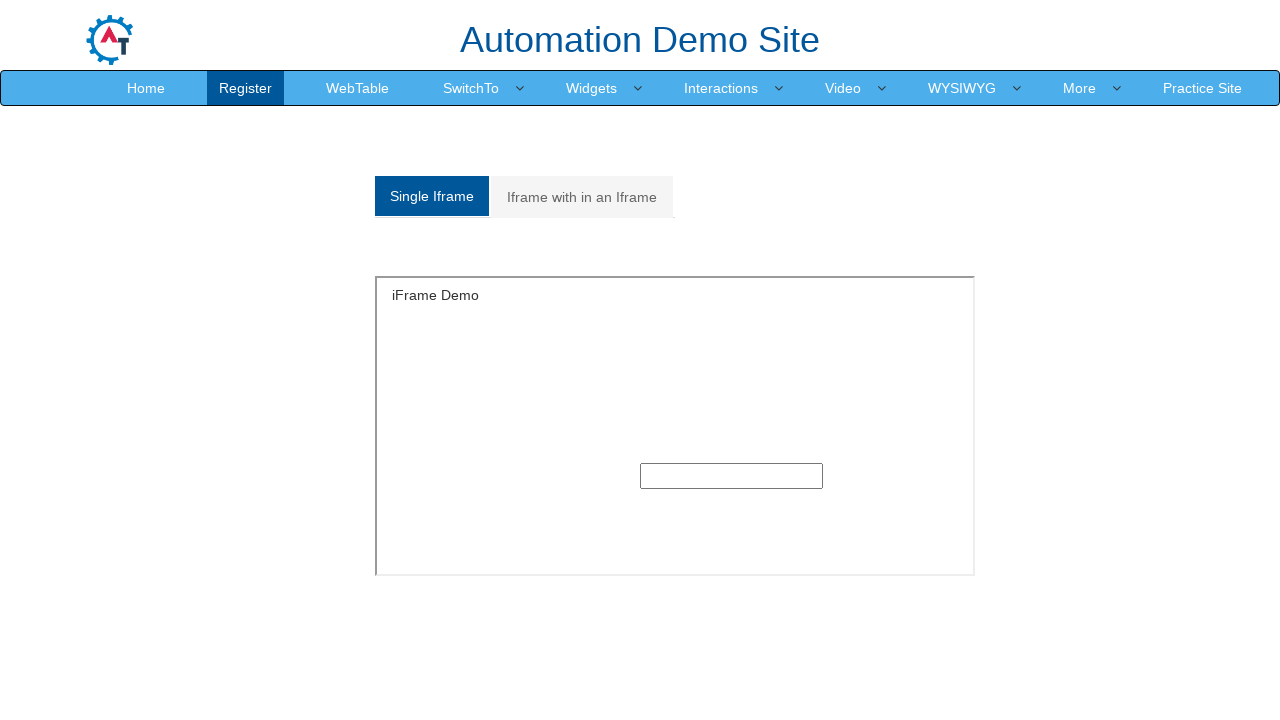

Filled text input field within iframe with '1234567890' on #singleframe >> internal:control=enter-frame >> input[type='text']
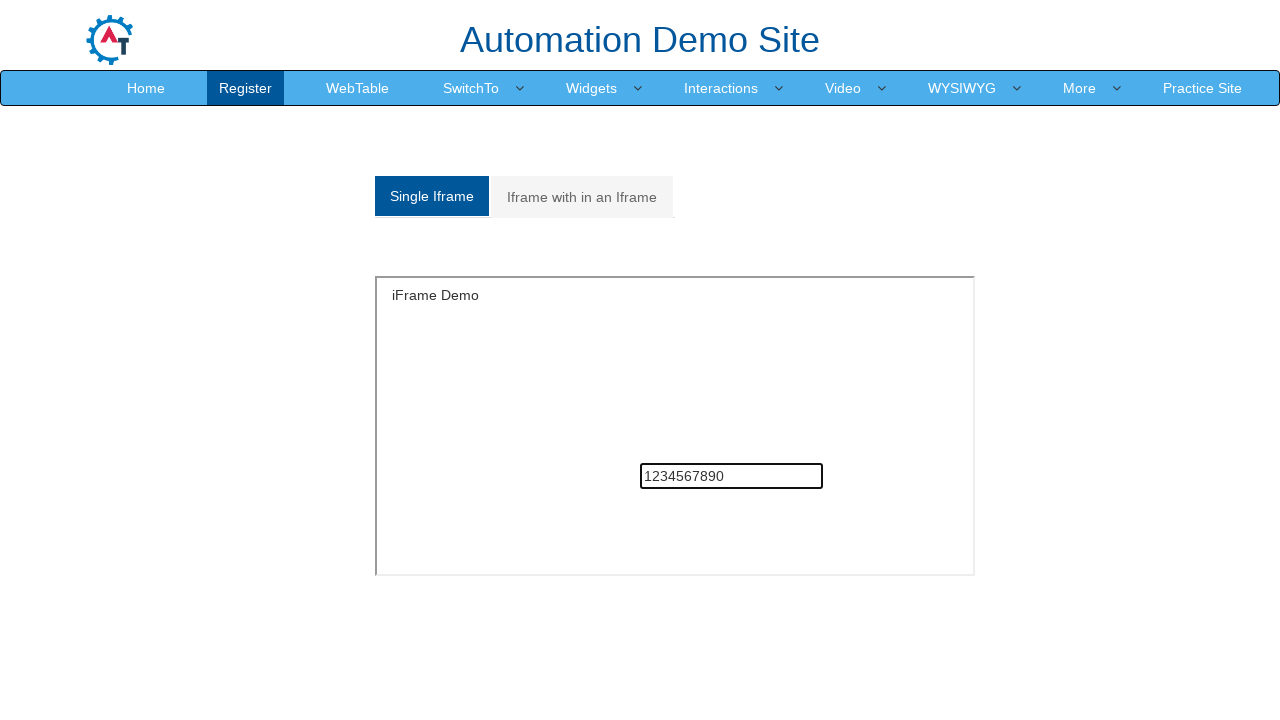

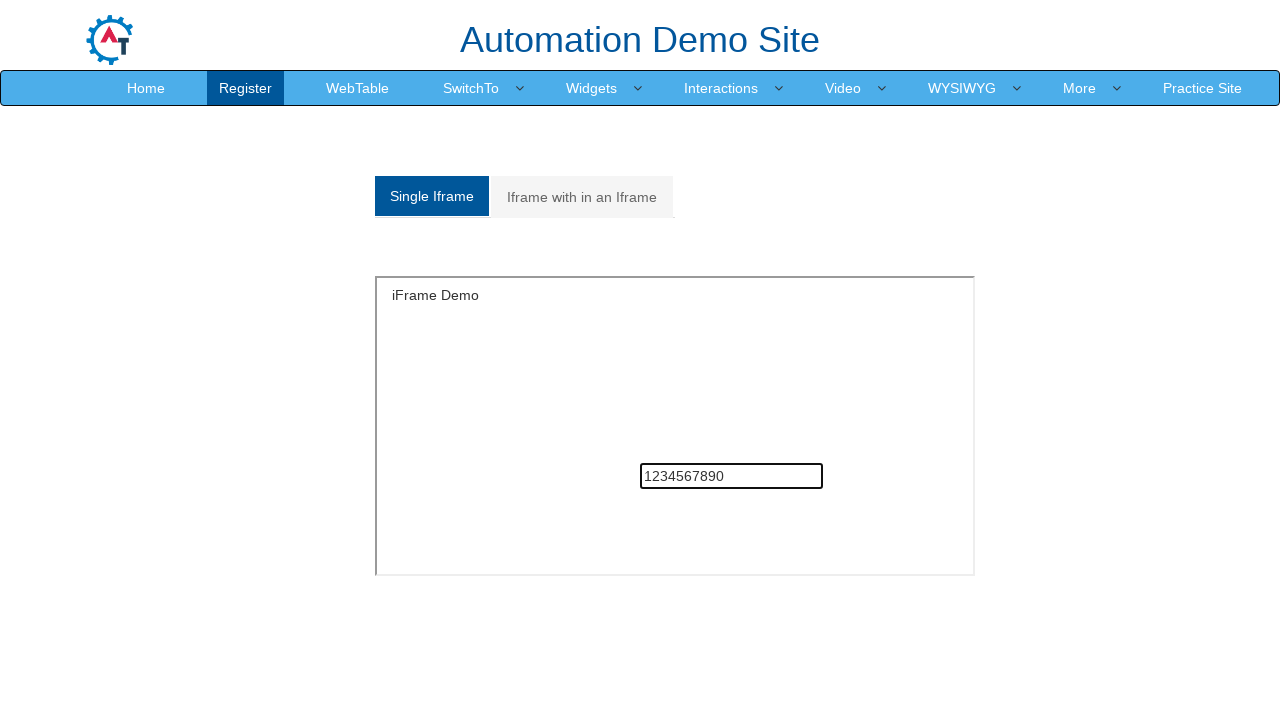